Simple test that navigates to the Rahul Shetty Academy homepage and verifies the page loads successfully

Starting URL: https://rahulshettyacademy.com/

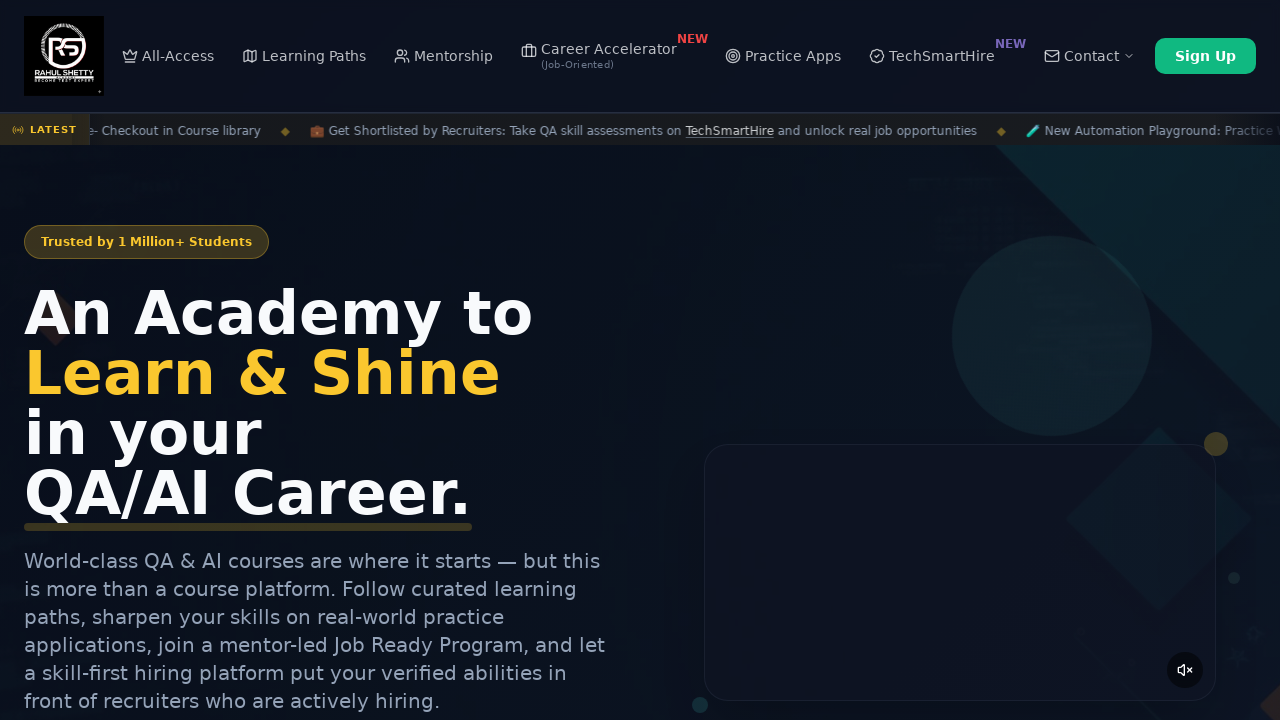

Navigated to Rahul Shetty Academy homepage
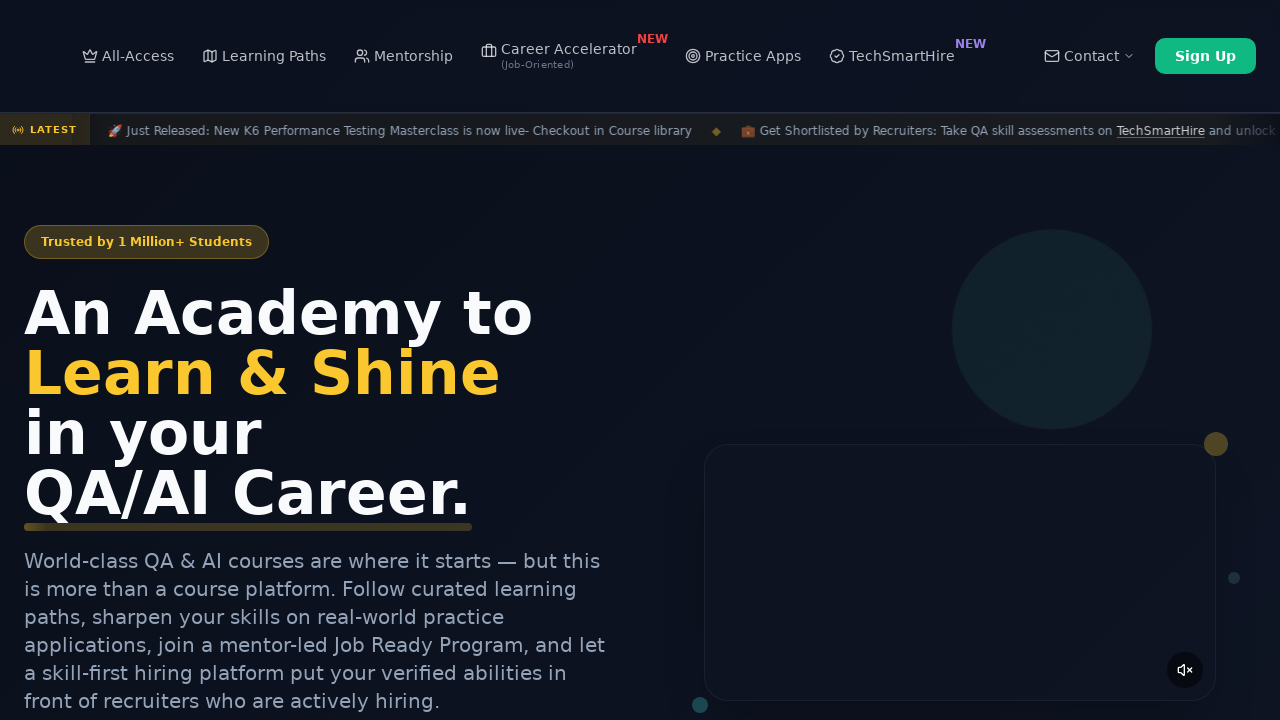

Page DOM content fully loaded
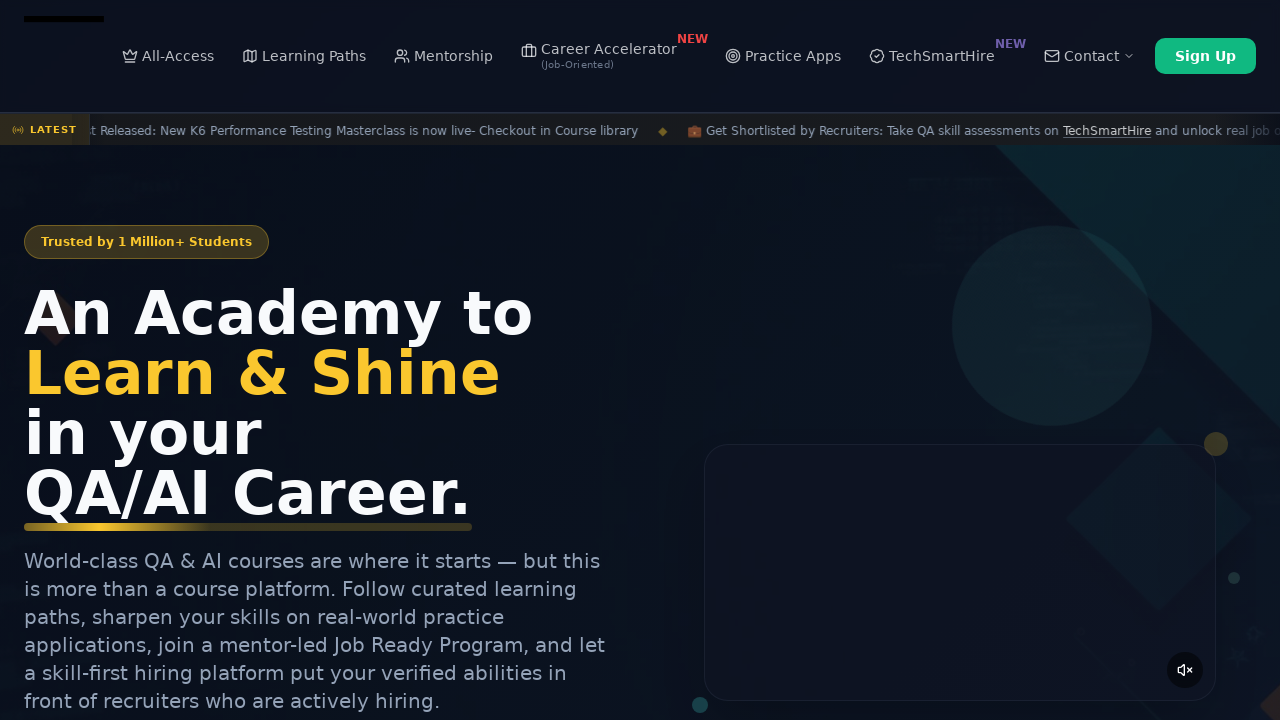

Verified page has a title (page loaded successfully)
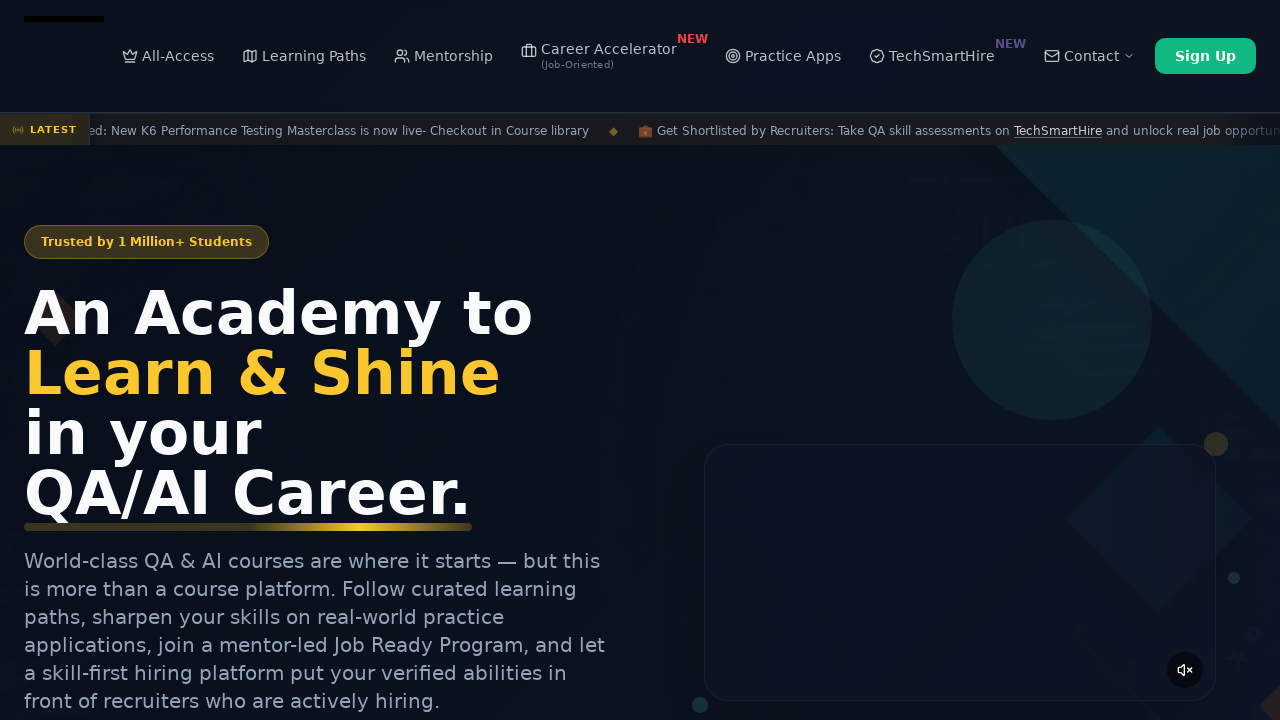

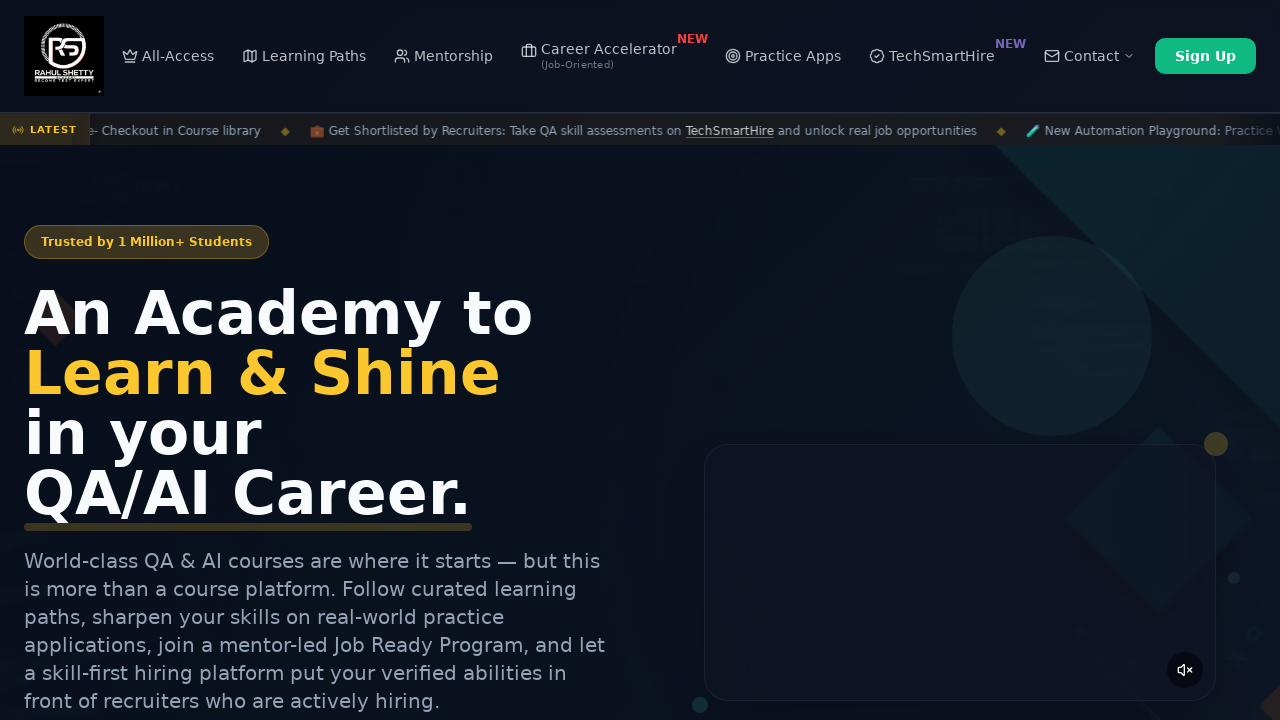